Tests login form validation by clicking the login button without entering any credentials and verifying an error message appears

Starting URL: https://www.saucedemo.com/

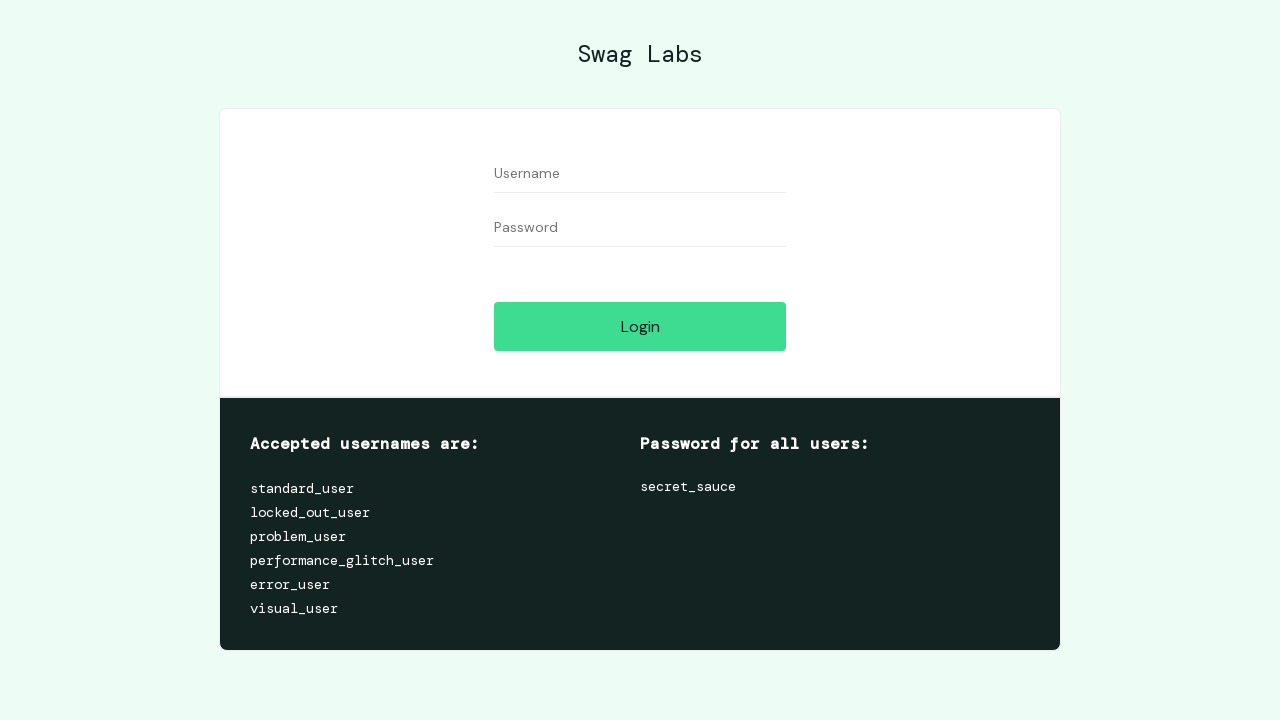

Clicked Login button without entering any credentials at (640, 326) on internal:role=button[name="Login"i]
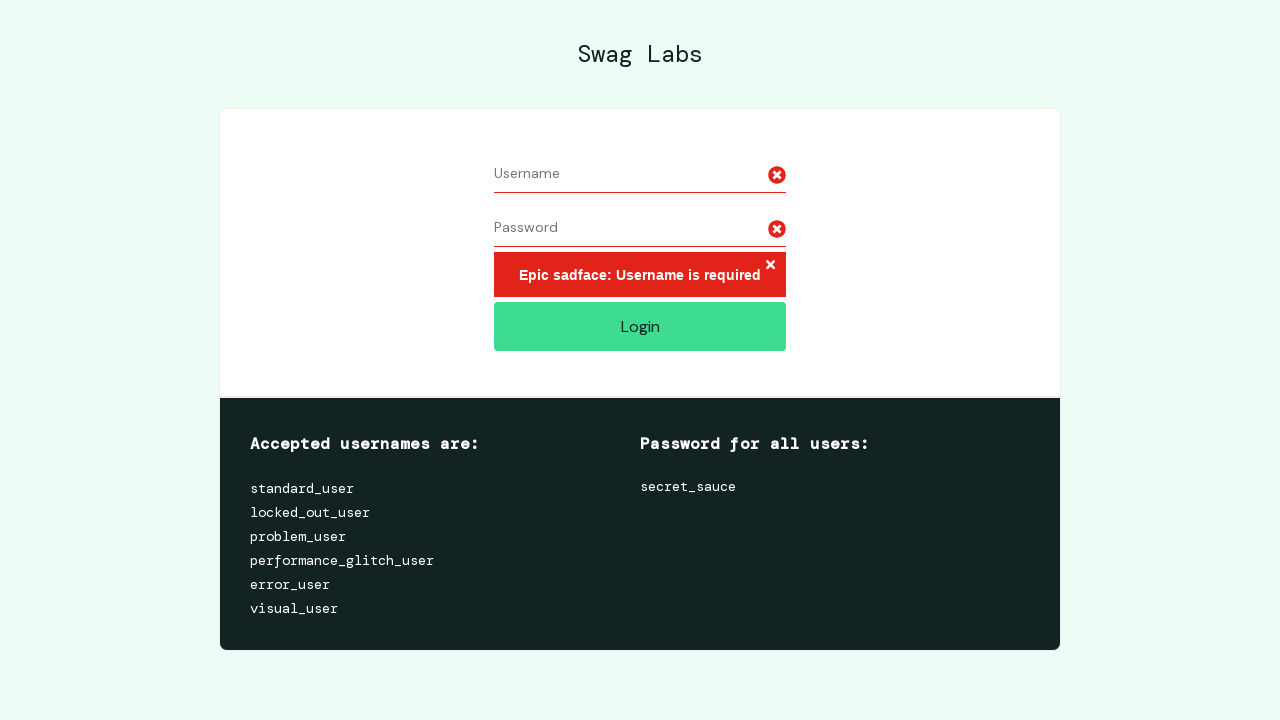

Error message appeared after clicking login with empty fields
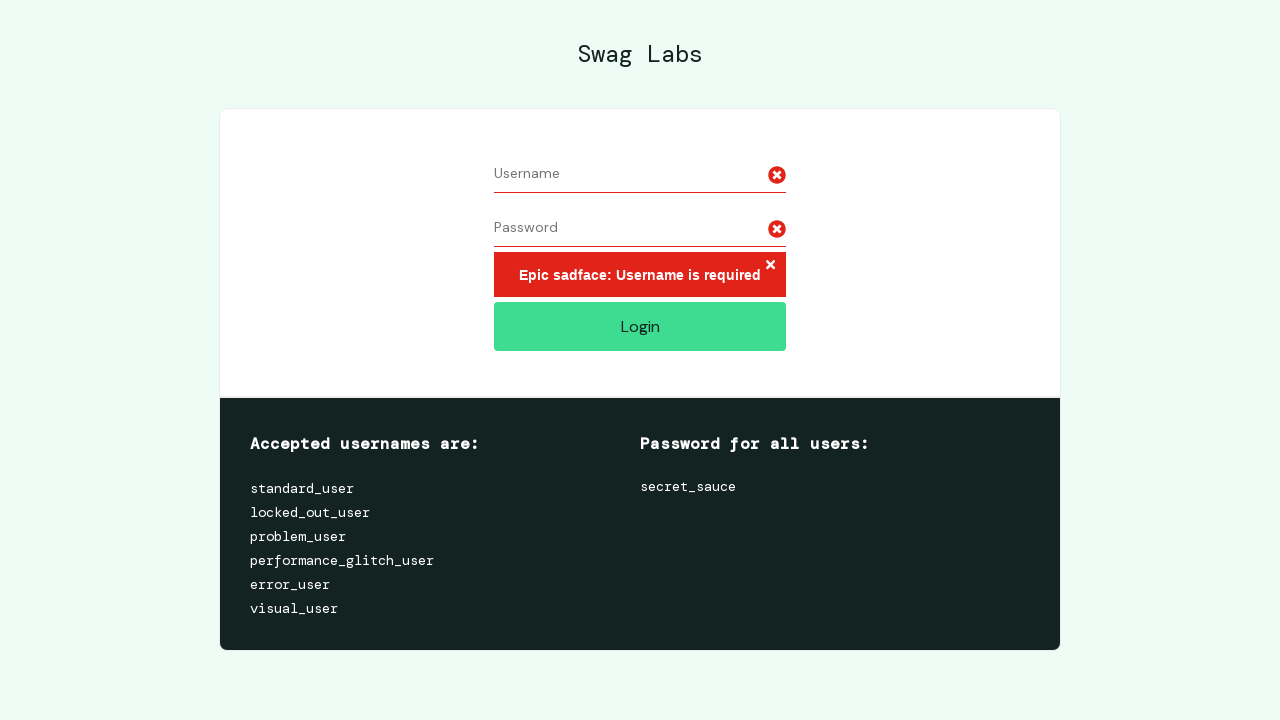

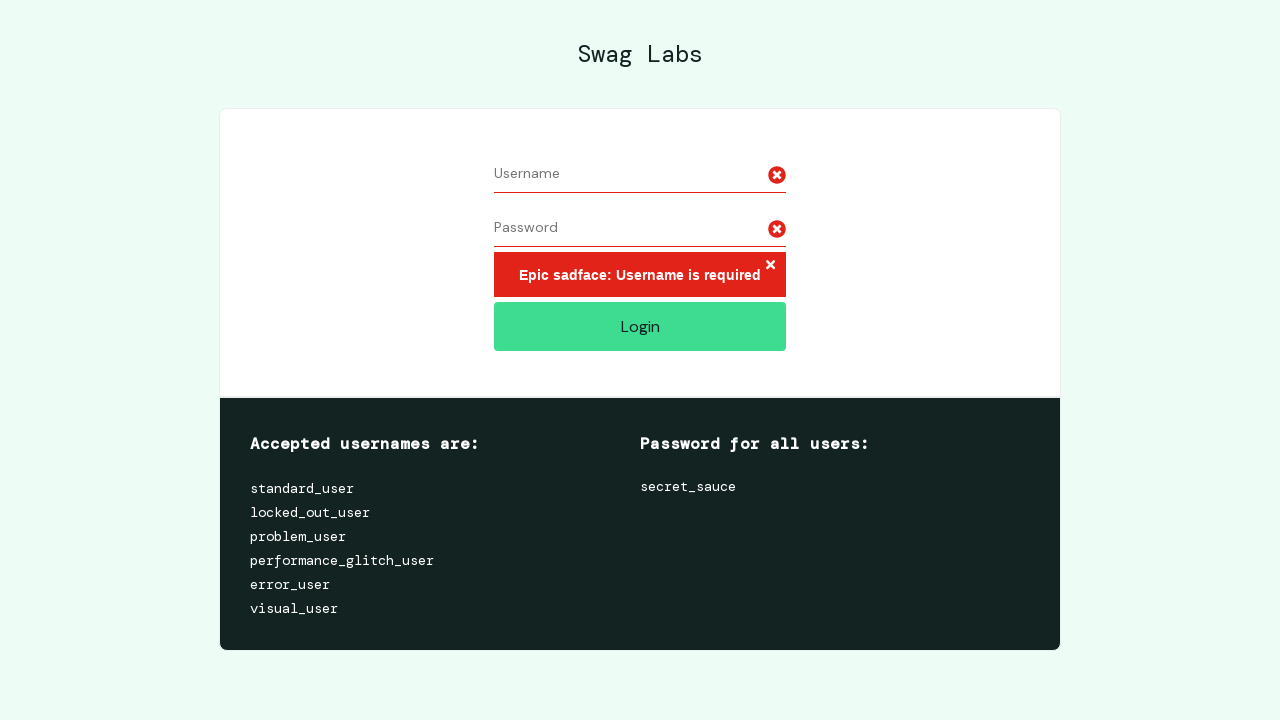